Tests the Download CV button in the About section

Starting URL: https://hammadrashid1997.github.io/Portfolio/

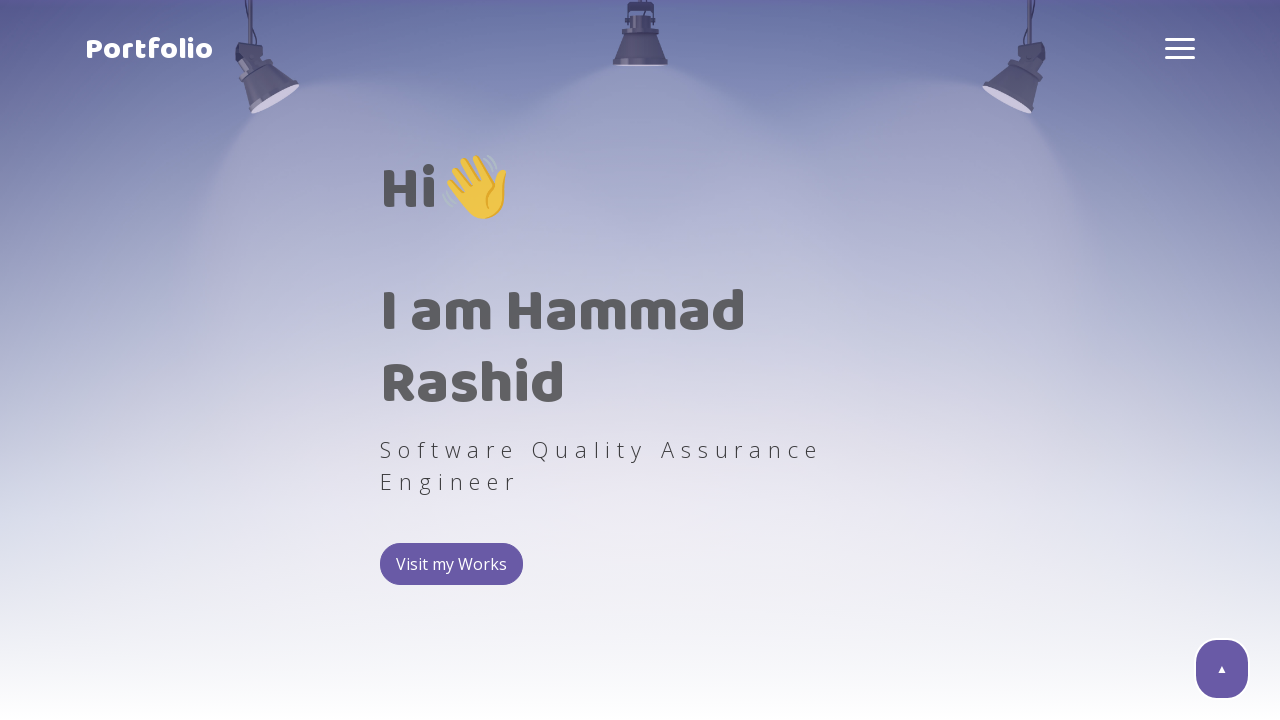

Waited for About section to be visible
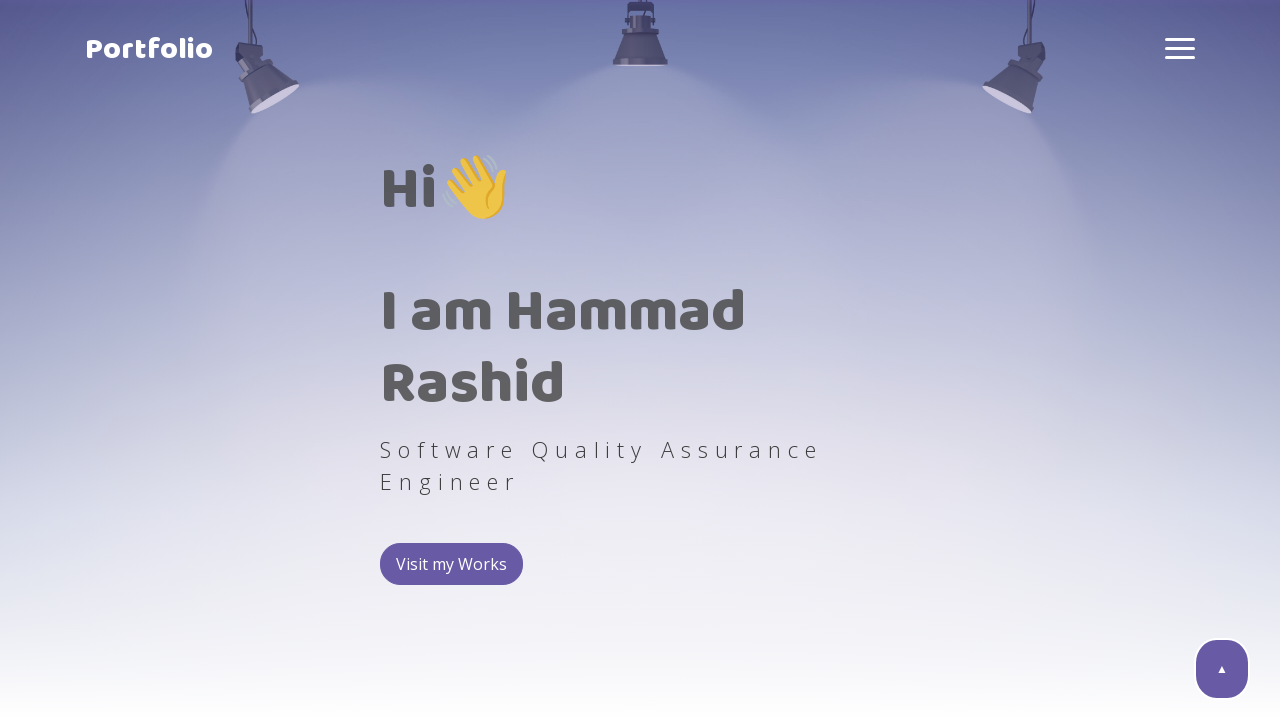

Clicked the Download CV button in the About section at (148, 361) on .about-caption .btn.btn-primary.btn-rectangular
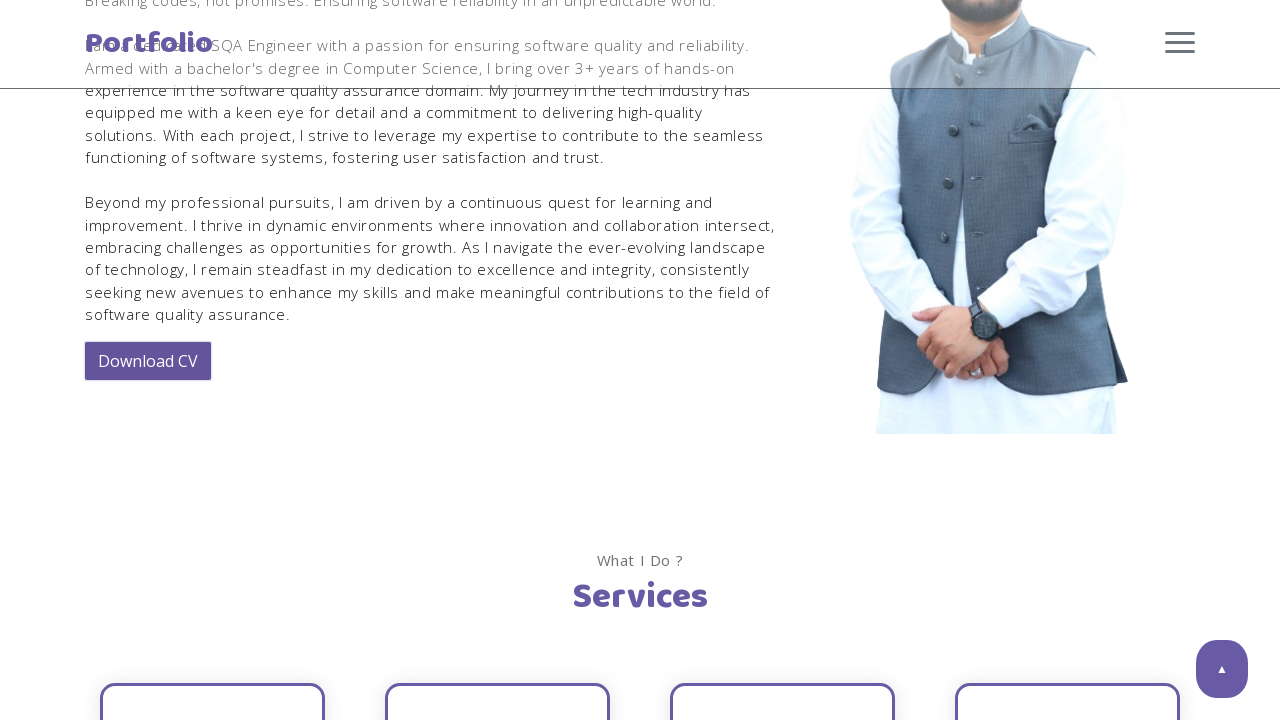

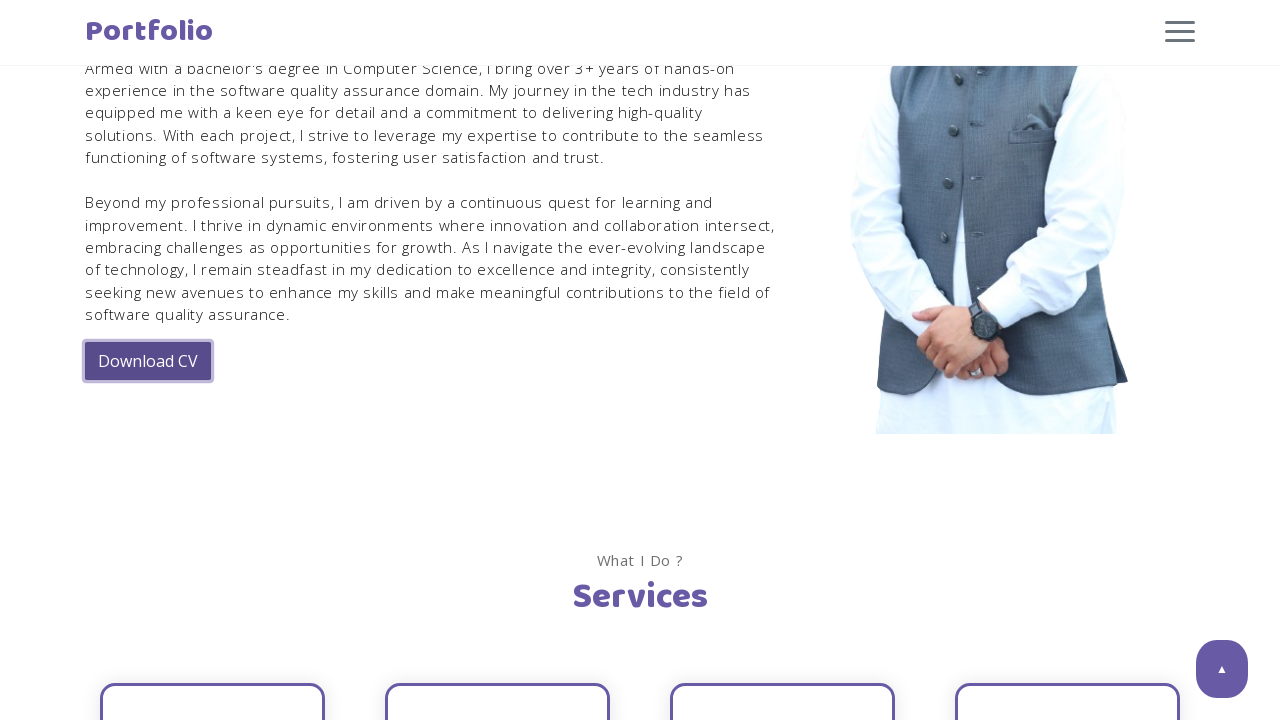